Navigates to DuckDuckGo homepage using iPhone 6 device emulation and verifies the page loads successfully.

Starting URL: http://ddg.gg

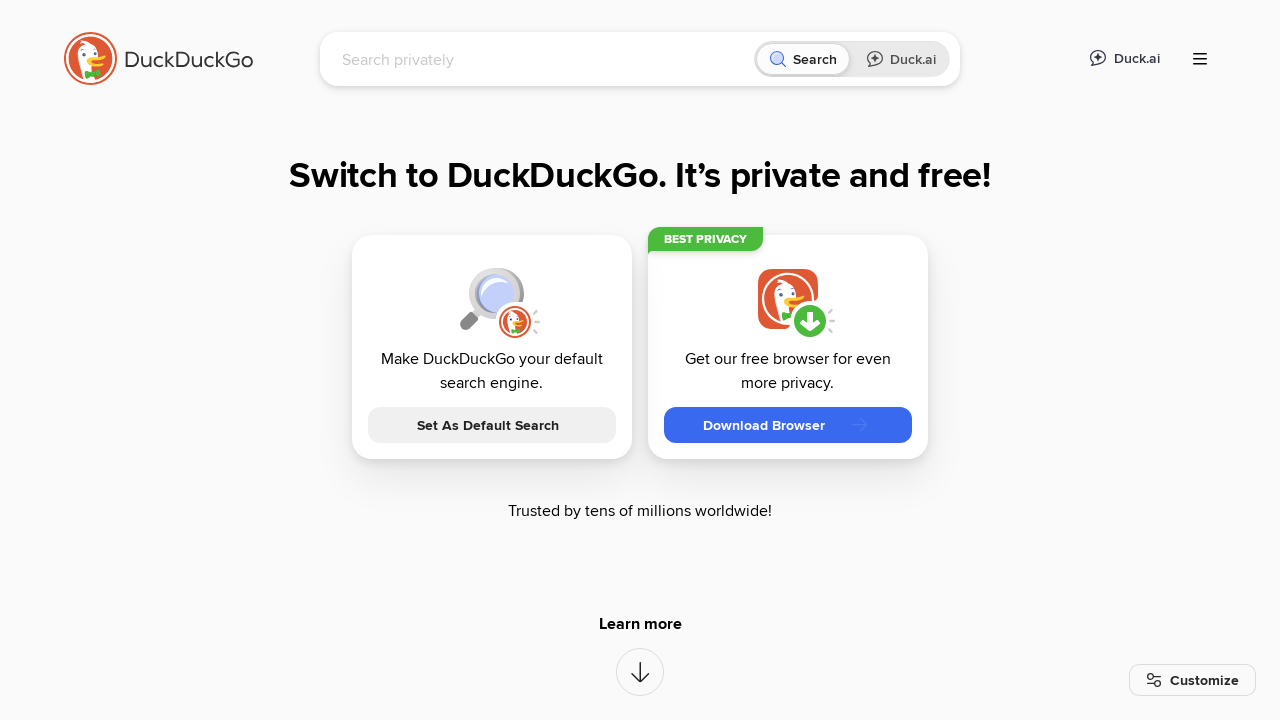

DuckDuckGo homepage loaded successfully with domcontentloaded state
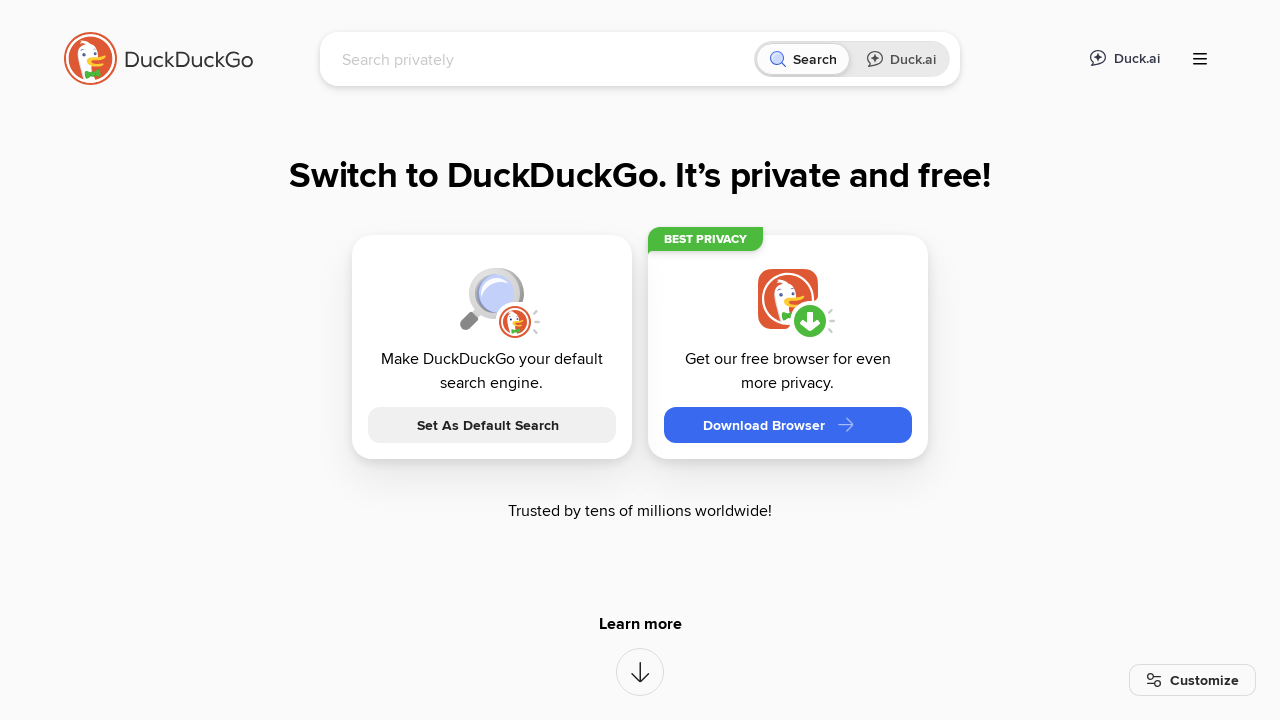

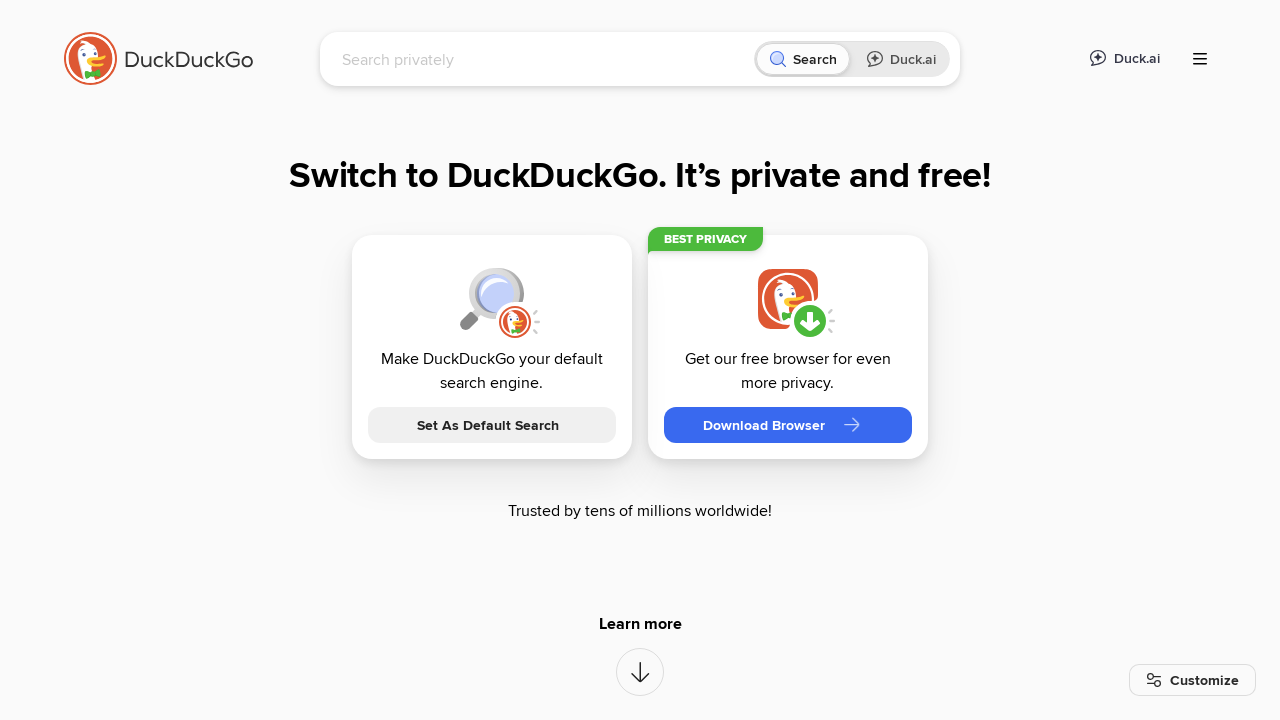